Tests Bank of America appointment scheduling page by clicking on Everyday Banking topic and verifying button states

Starting URL: https://secure.bankofamerica.com/secure-mycommunications/public/appointments/?marketingCode=NEWHP_ECHMPG

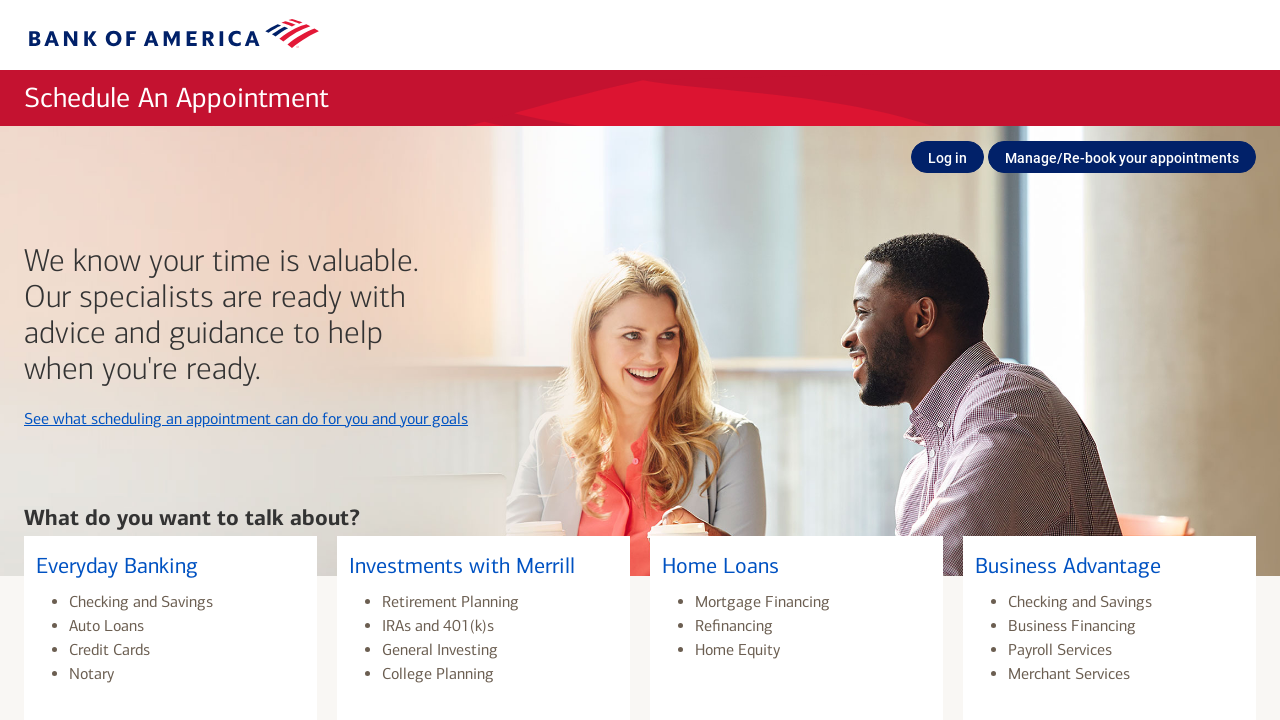

Clicked on Everyday Banking topic at (170, 618) on xpath=//a[@name='Everyday_Banking']
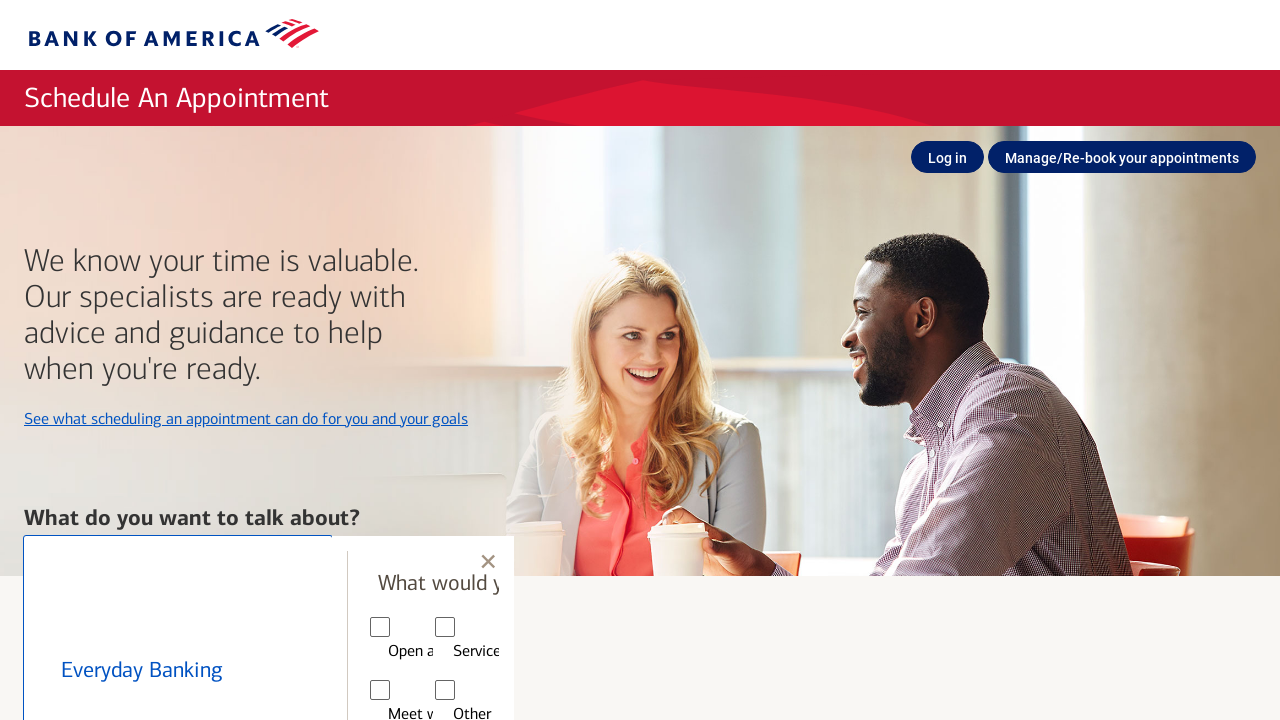

Located Close button element
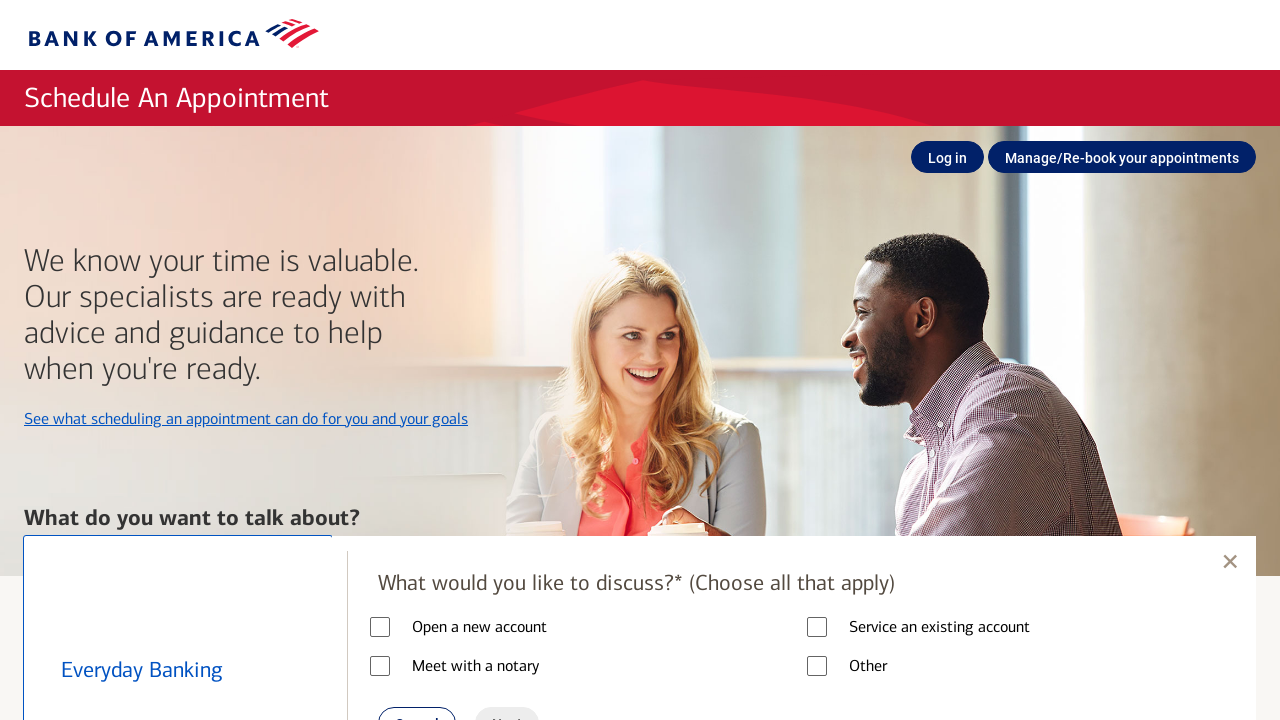

Located Next button element
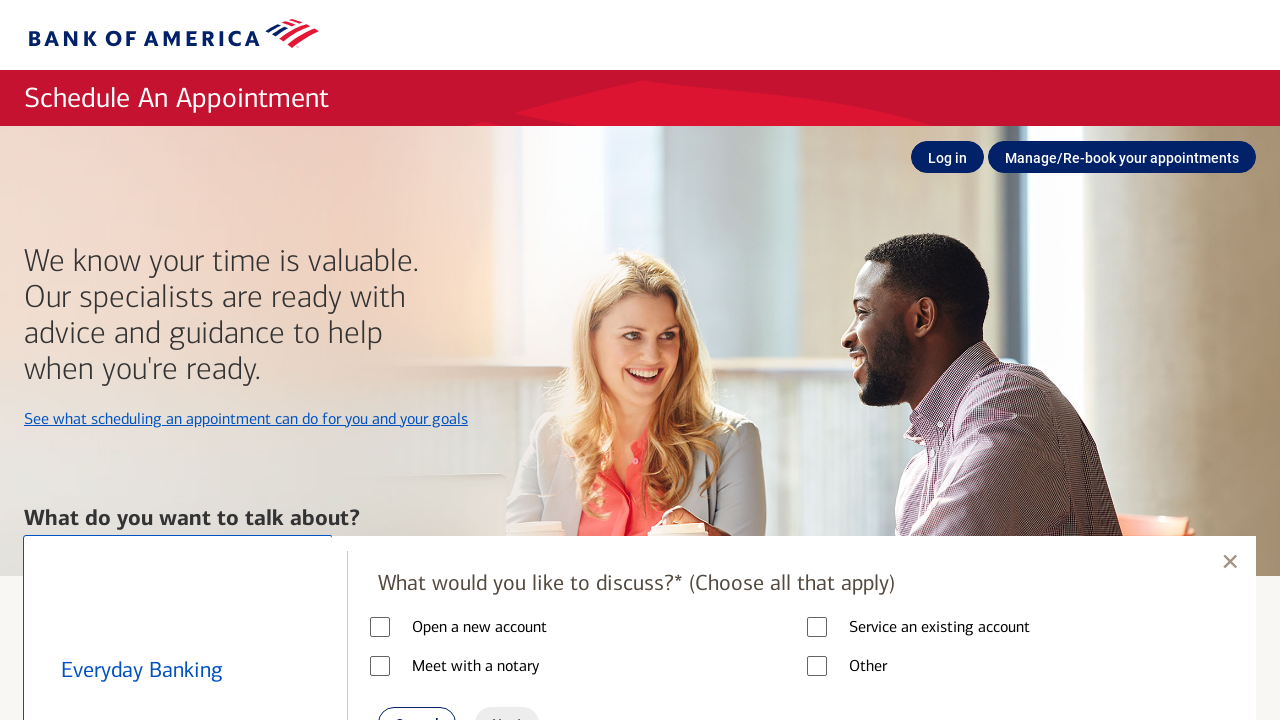

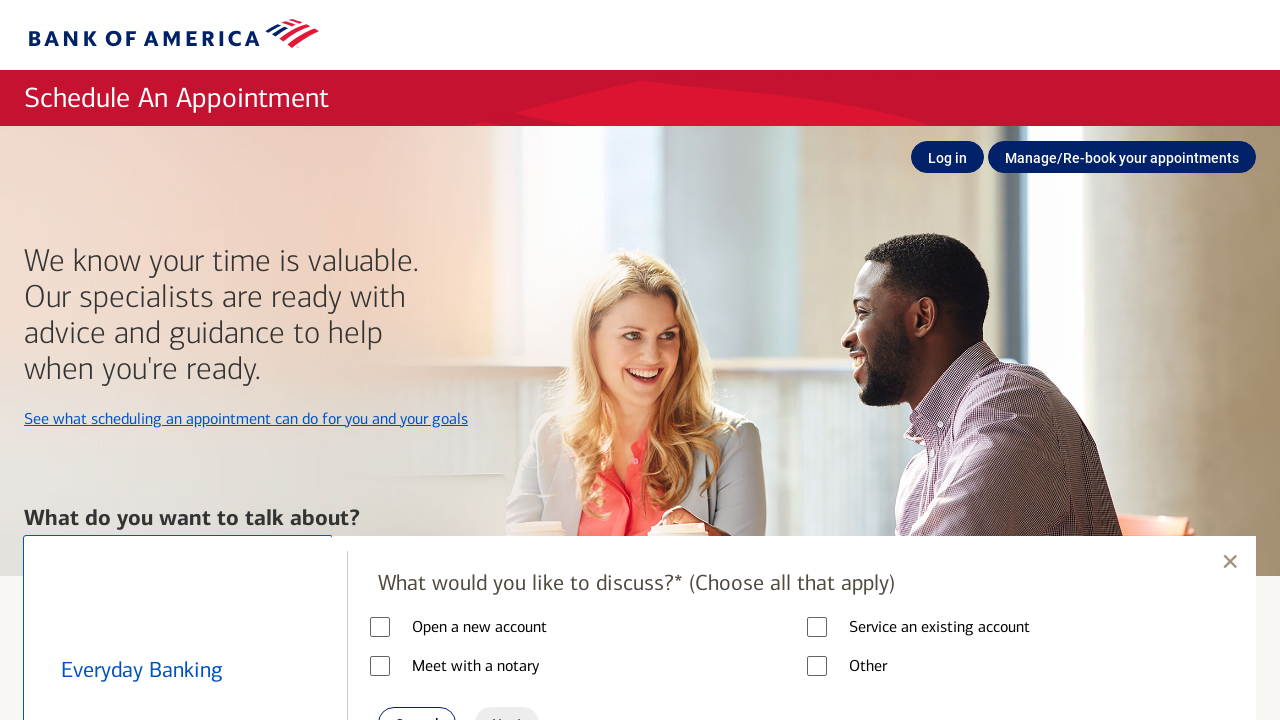